Tests JavaScript prompt alert handling by clicking a button to trigger a prompt alert, entering text into it, and accepting the alert

Starting URL: https://v1.training-support.net/selenium/javascript-alerts

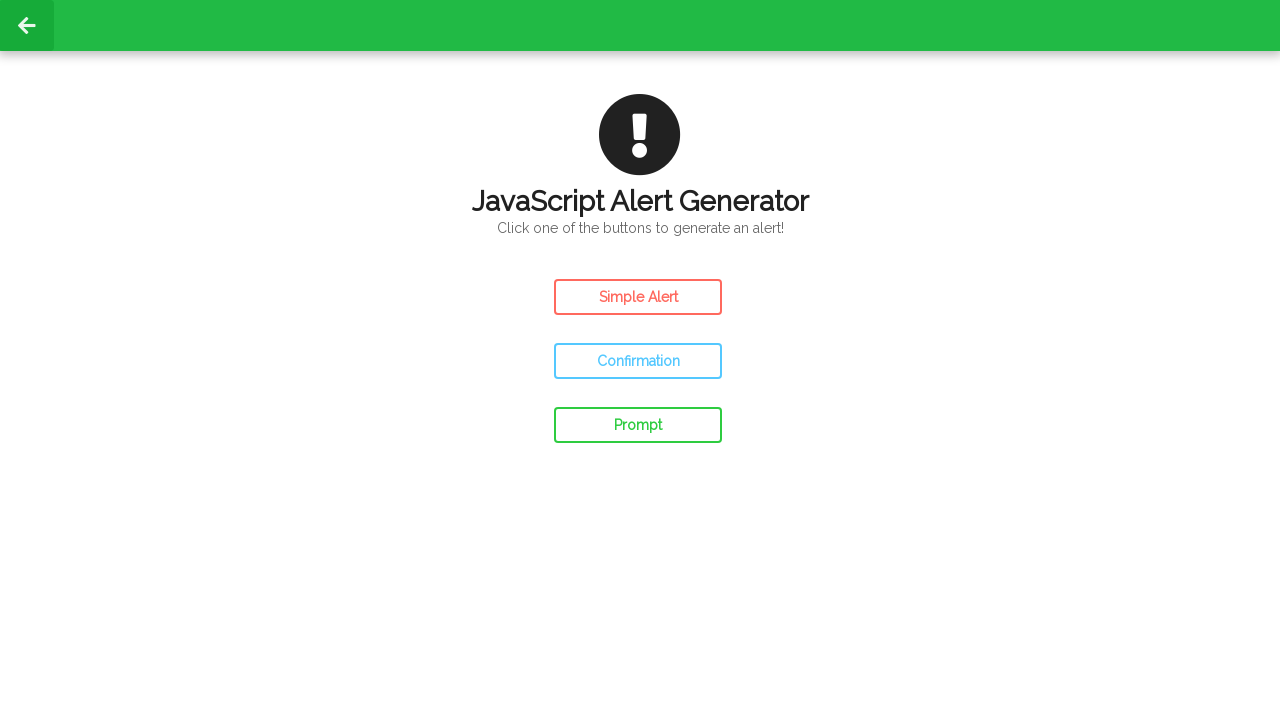

Clicked prompt button to trigger JavaScript prompt alert at (638, 425) on #prompt
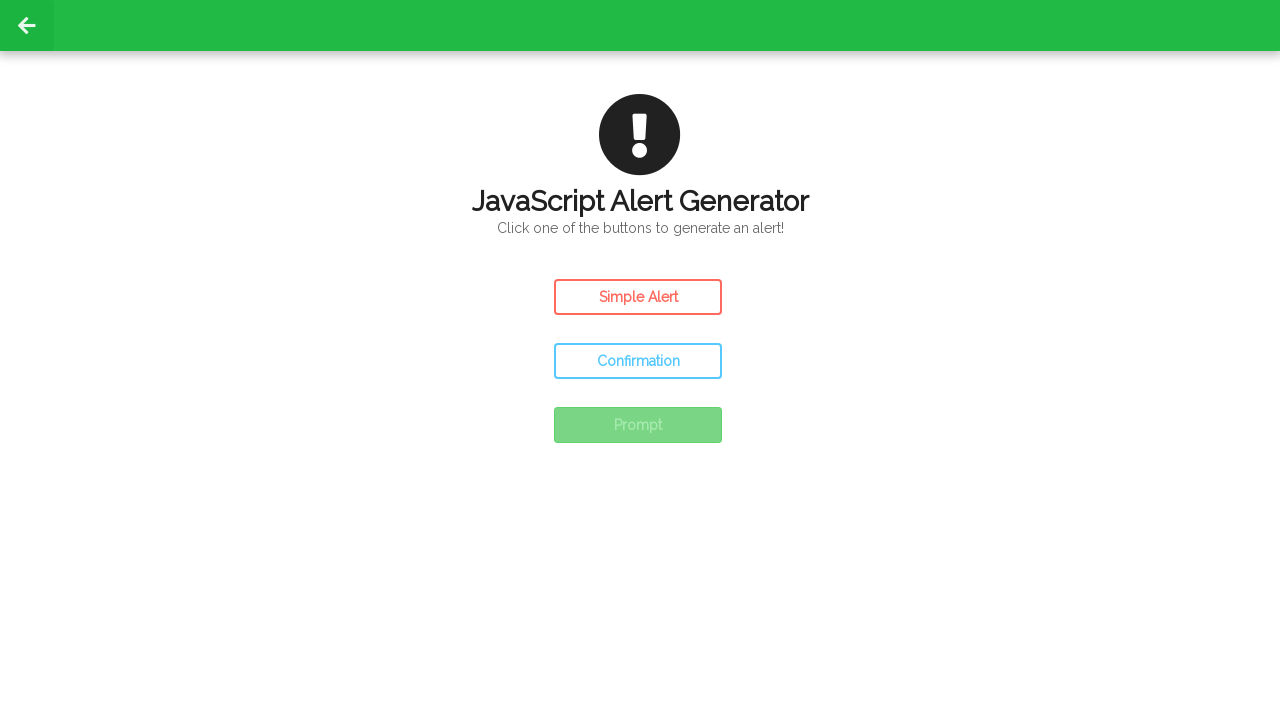

Set up dialog handler to accept prompt with text 'Awesome!'
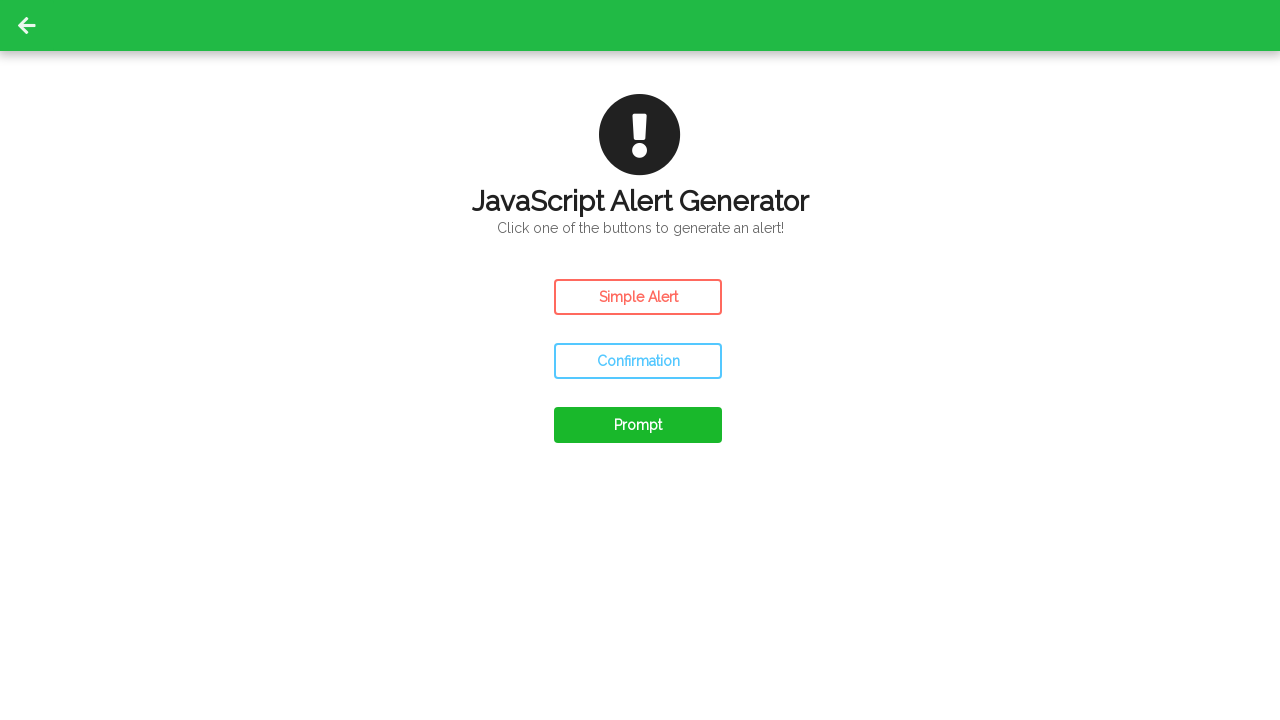

Clicked prompt button again to trigger dialog with handler active at (638, 425) on #prompt
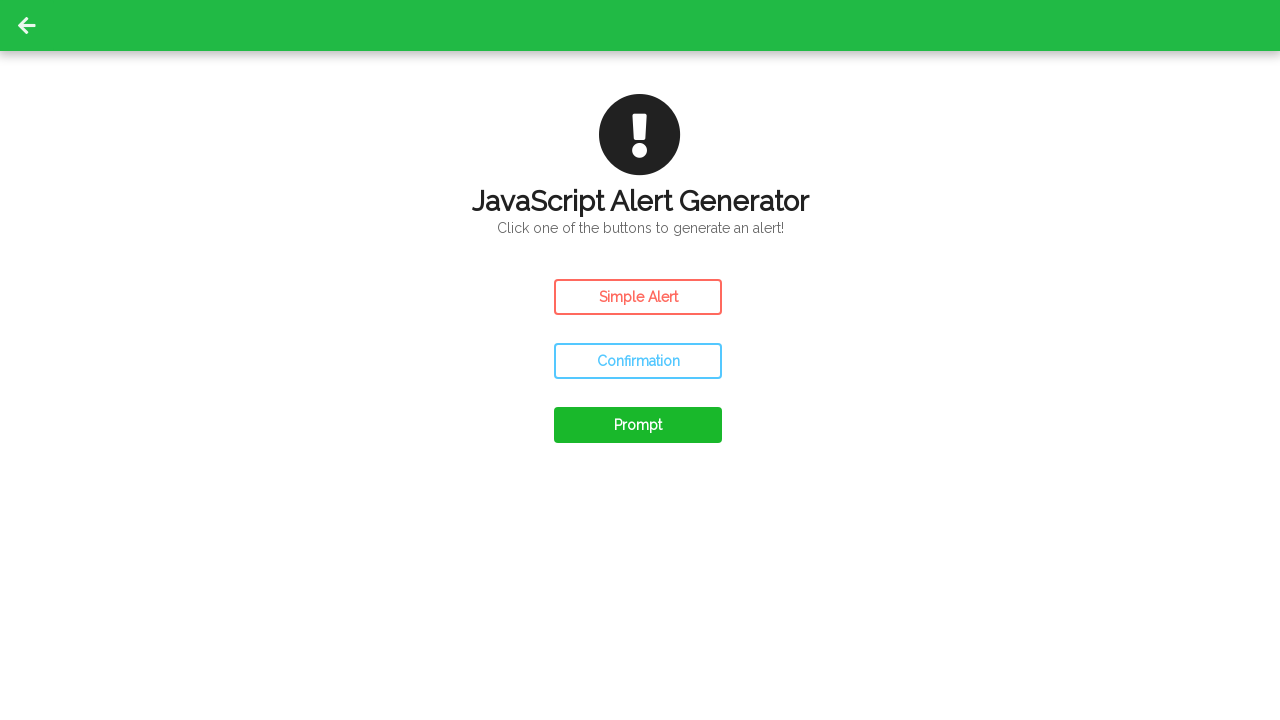

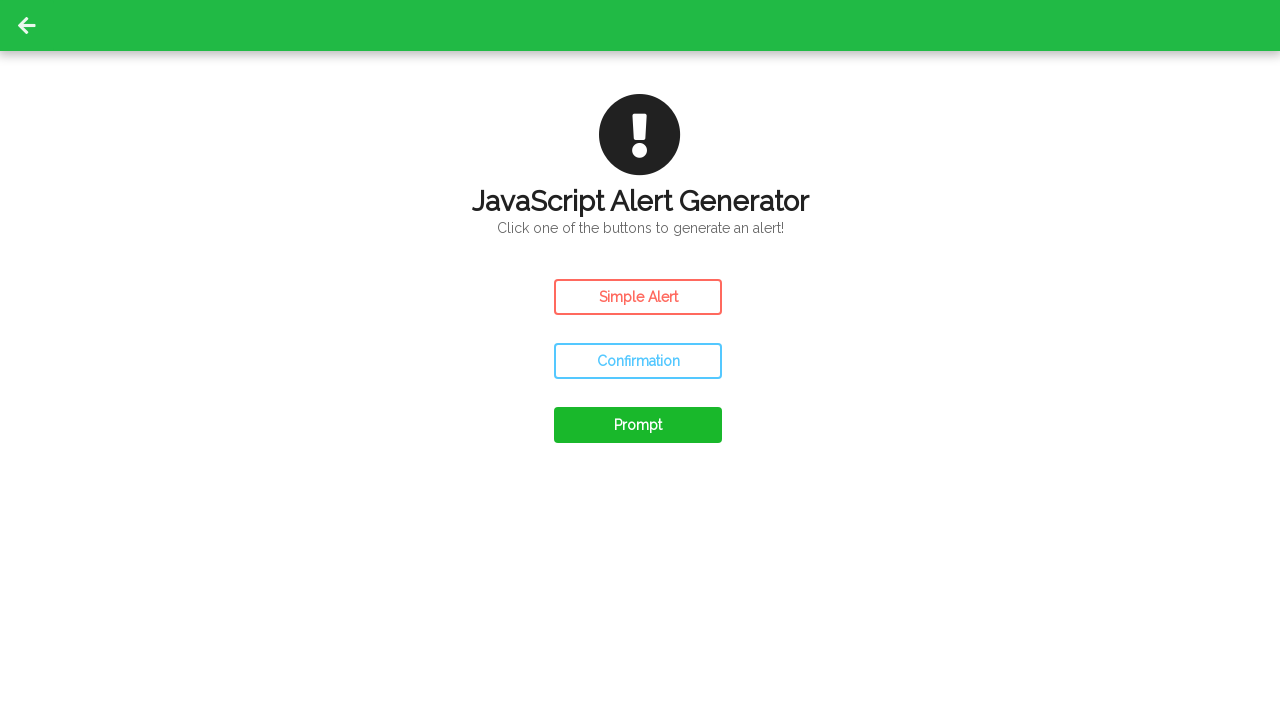